Tests marking all todo items as completed using the toggle all checkbox

Starting URL: https://demo.playwright.dev/todomvc

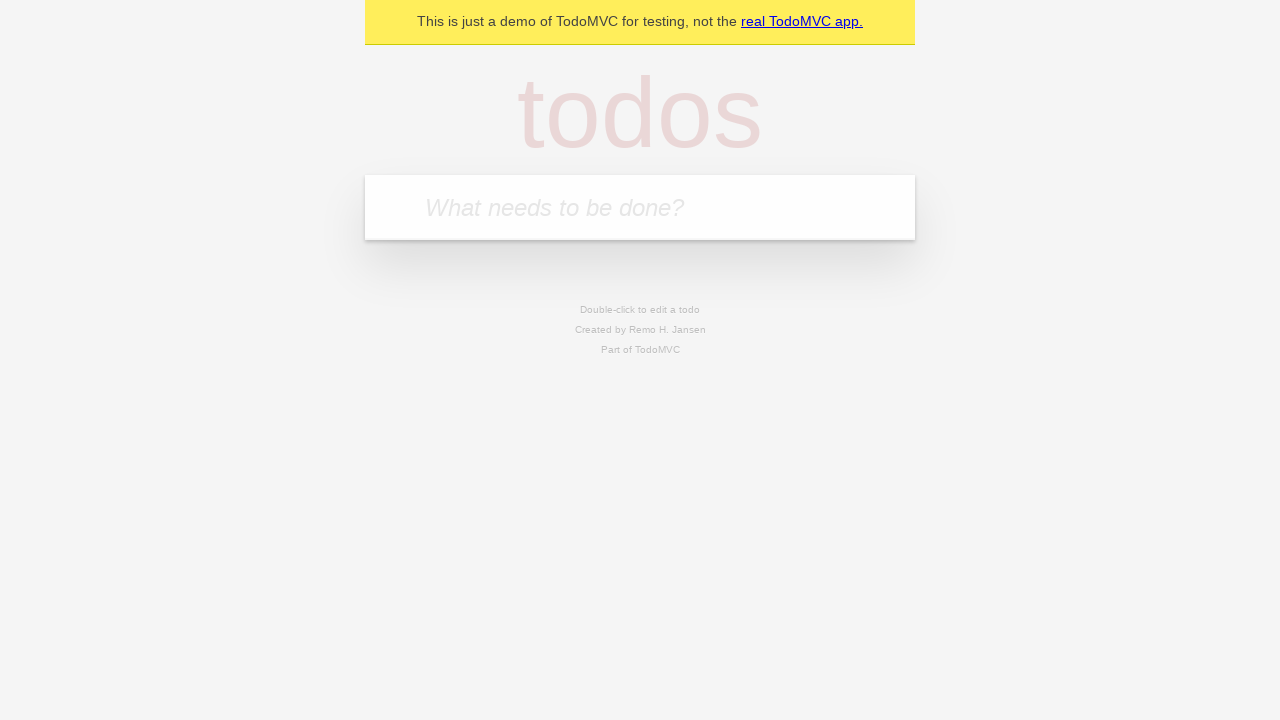

Filled todo input with 'buy some cheese' on internal:attr=[placeholder="What needs to be done?"i]
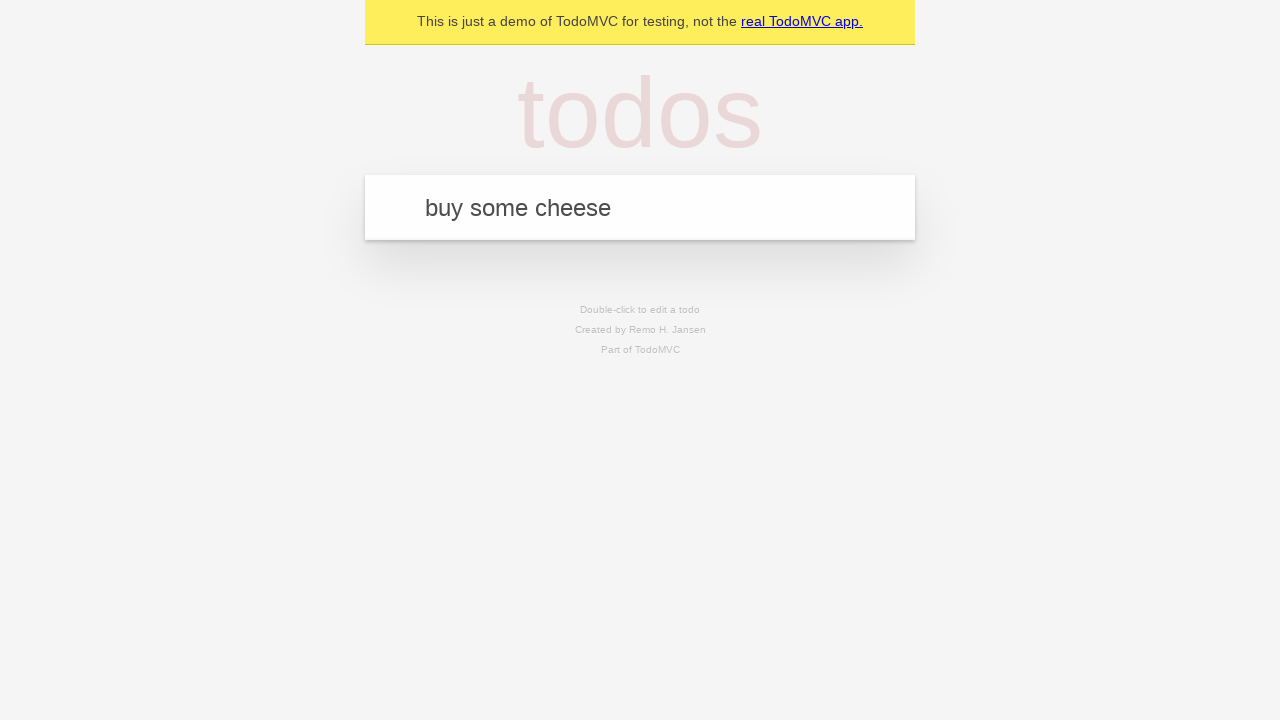

Pressed Enter to add first todo on internal:attr=[placeholder="What needs to be done?"i]
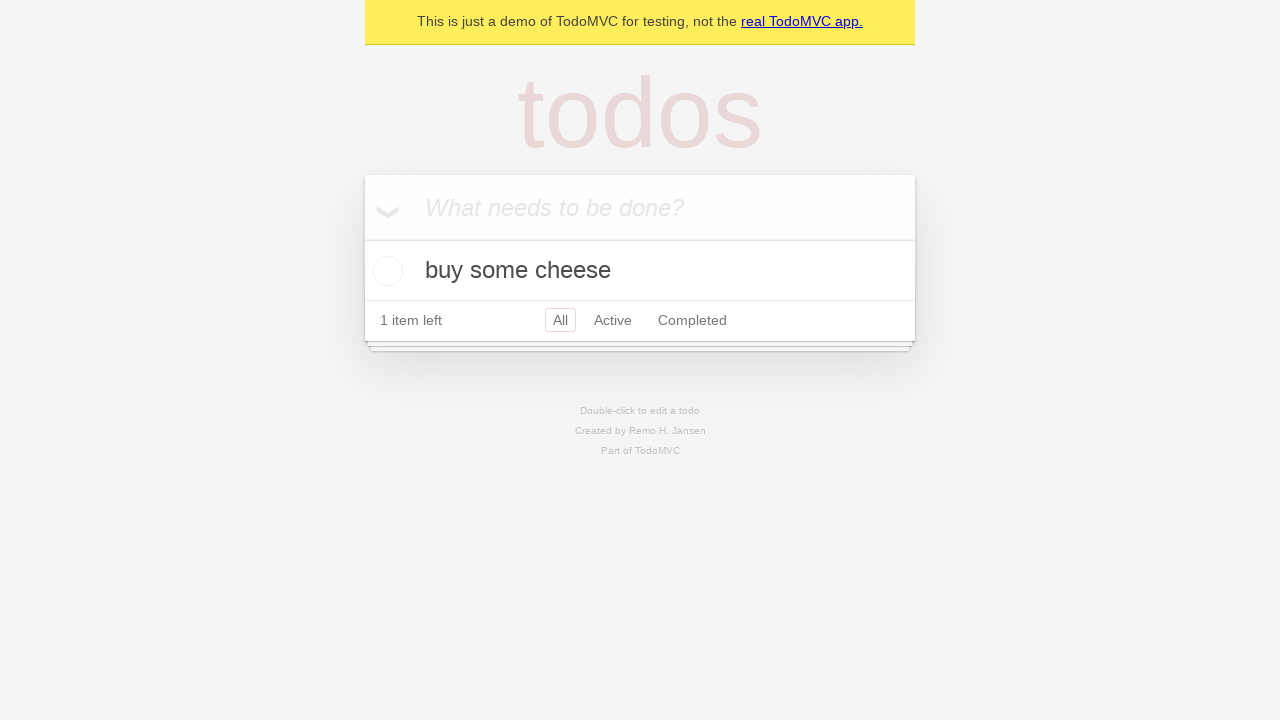

Filled todo input with 'feed the cat' on internal:attr=[placeholder="What needs to be done?"i]
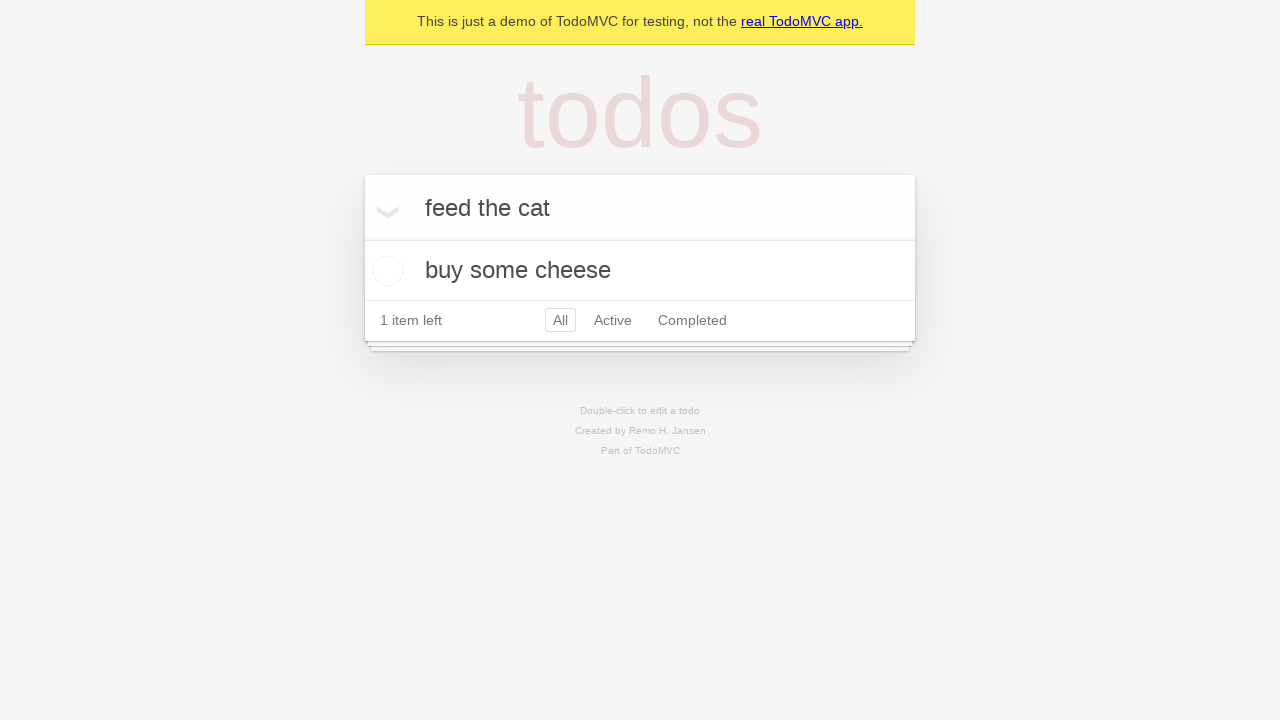

Pressed Enter to add second todo on internal:attr=[placeholder="What needs to be done?"i]
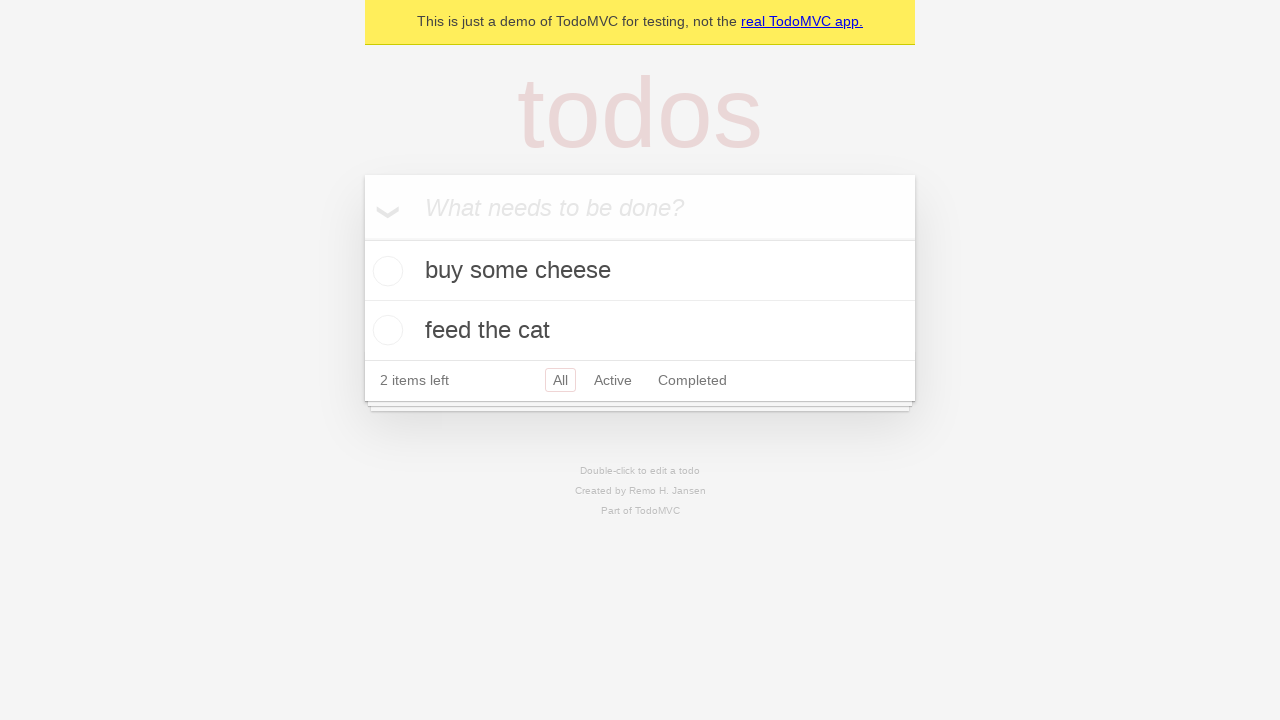

Filled todo input with 'book a doctors appointment' on internal:attr=[placeholder="What needs to be done?"i]
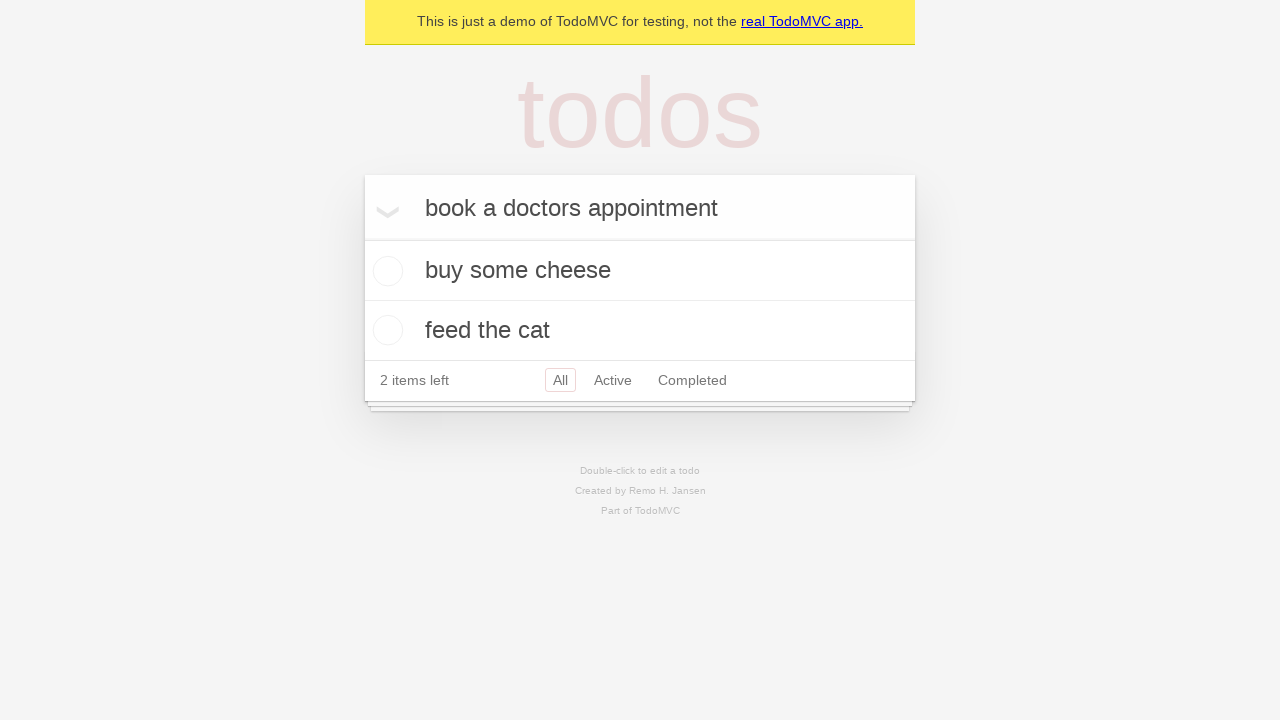

Pressed Enter to add third todo on internal:attr=[placeholder="What needs to be done?"i]
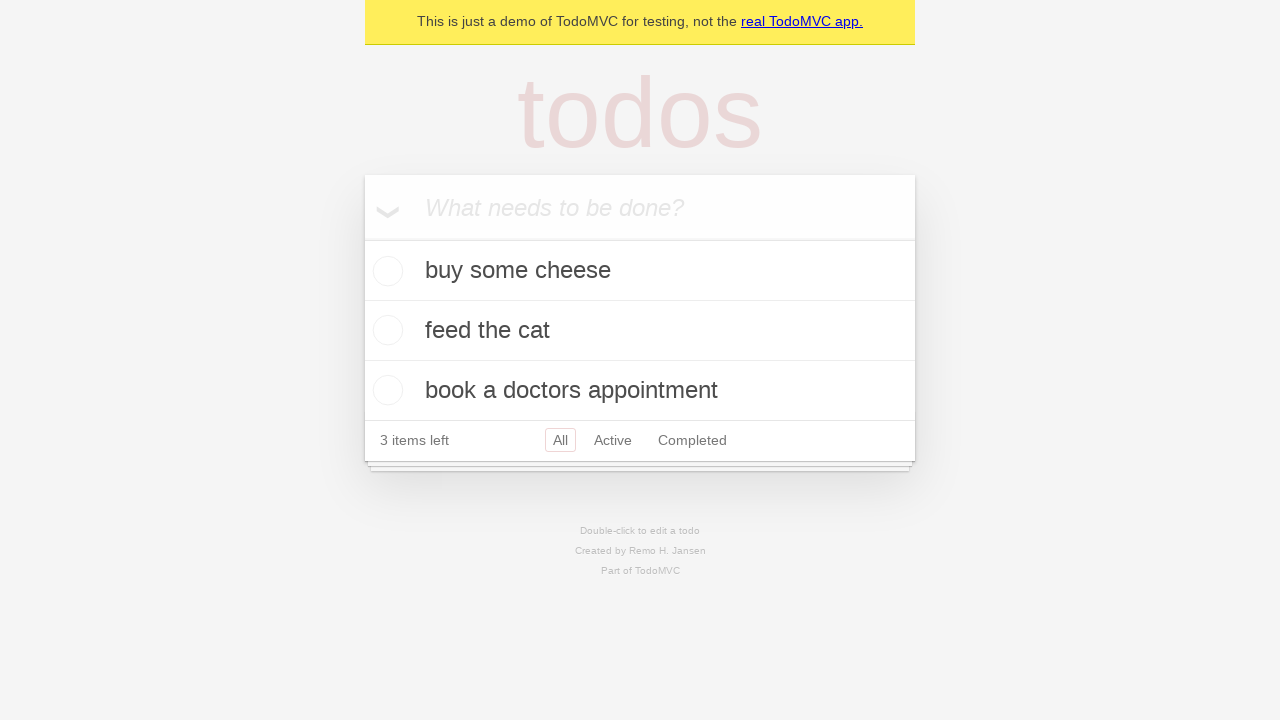

Checked 'Mark all as complete' checkbox to complete all todos at (362, 238) on internal:label="Mark all as complete"i
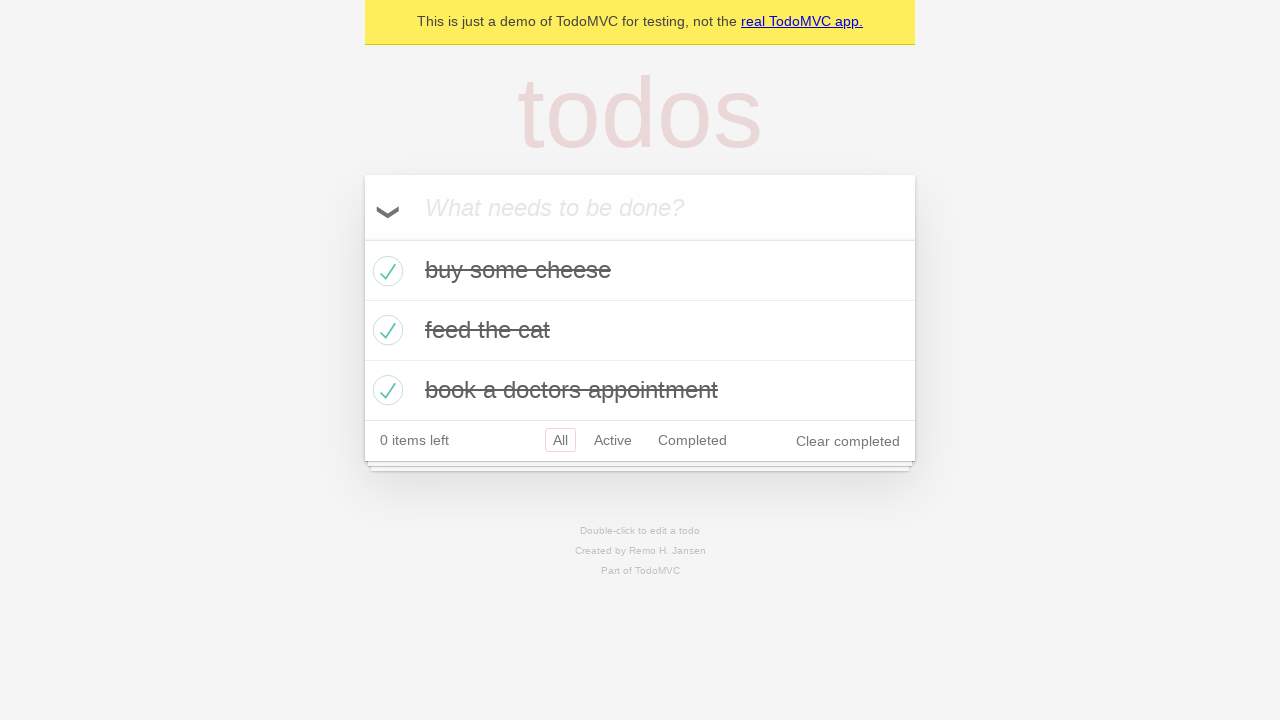

Verified that completed todo items are visible on the page
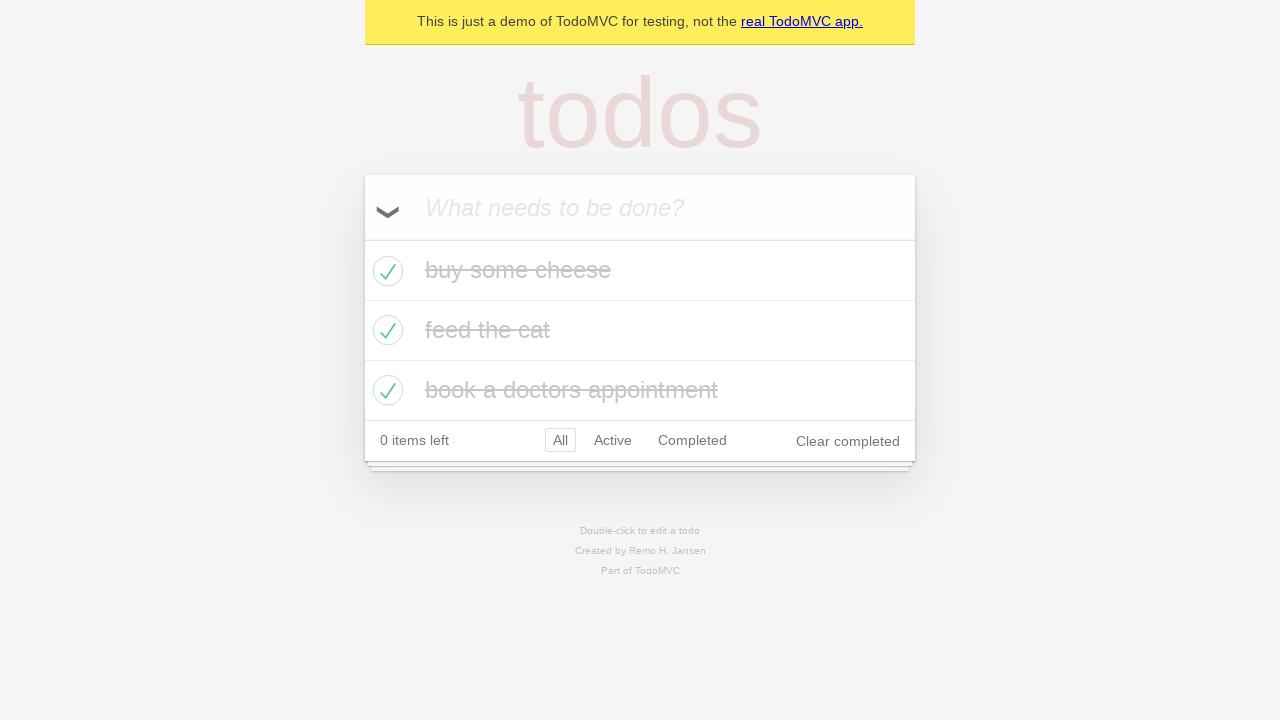

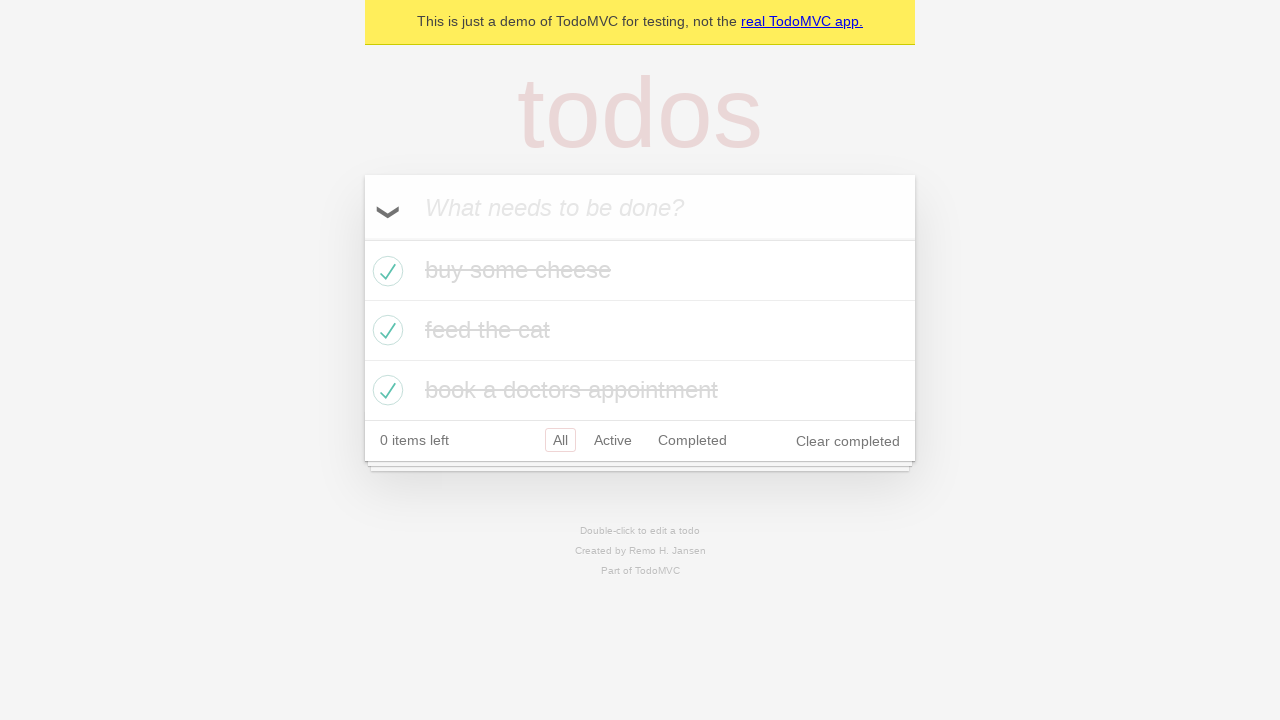